Tests dynamic element creation and deletion by adding an element, verifying it appears, then deleting it

Starting URL: https://the-internet.herokuapp.com/add_remove_elements/

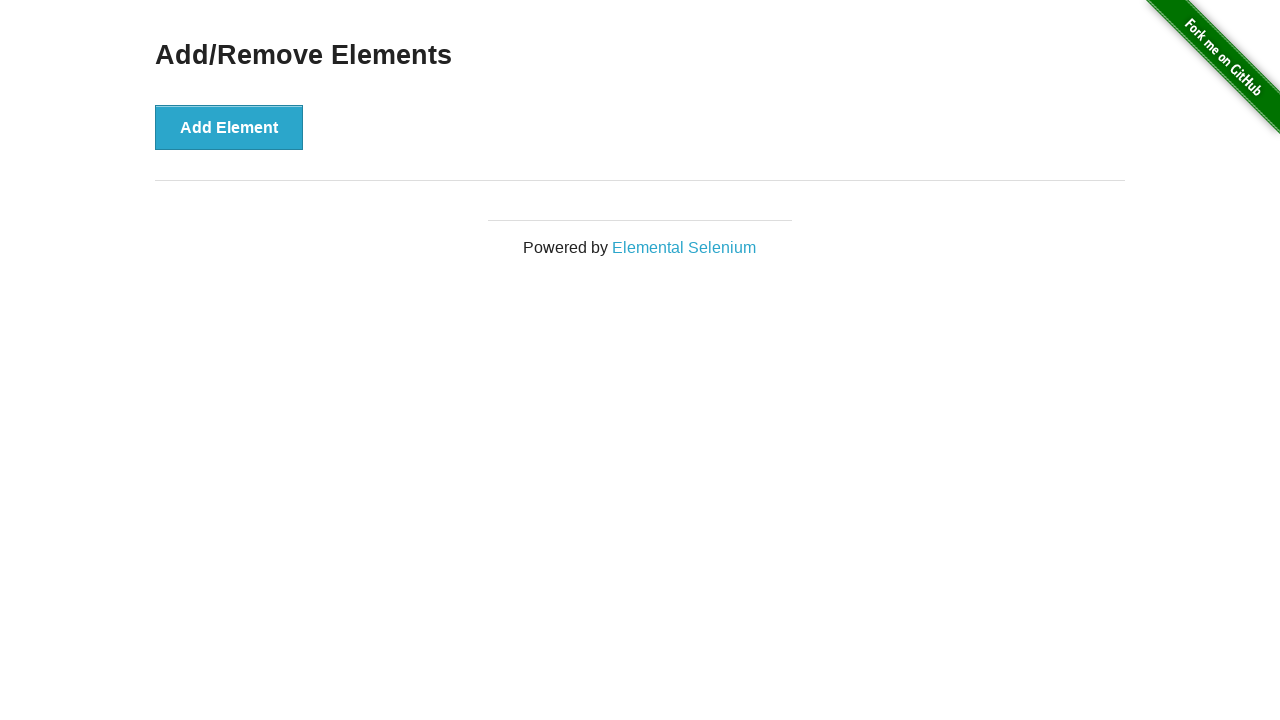

Clicked Add Element button at (229, 127) on button:text('Add Element')
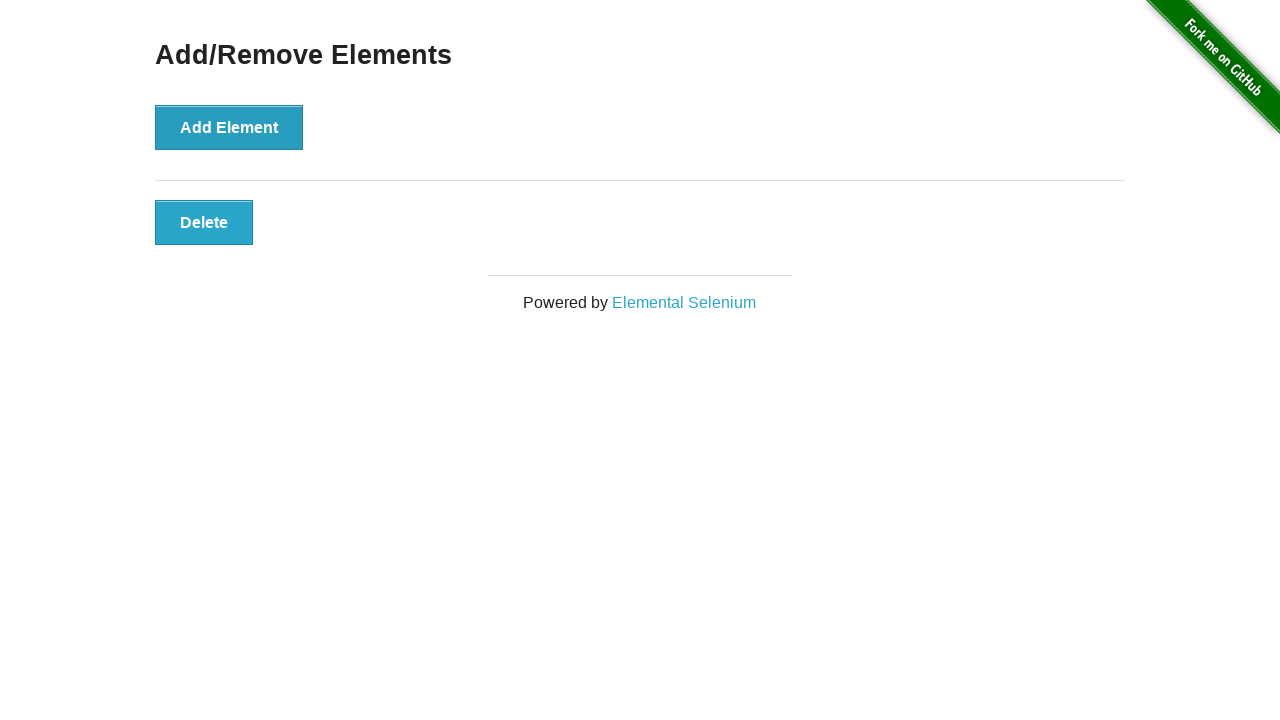

Delete button appeared on the page
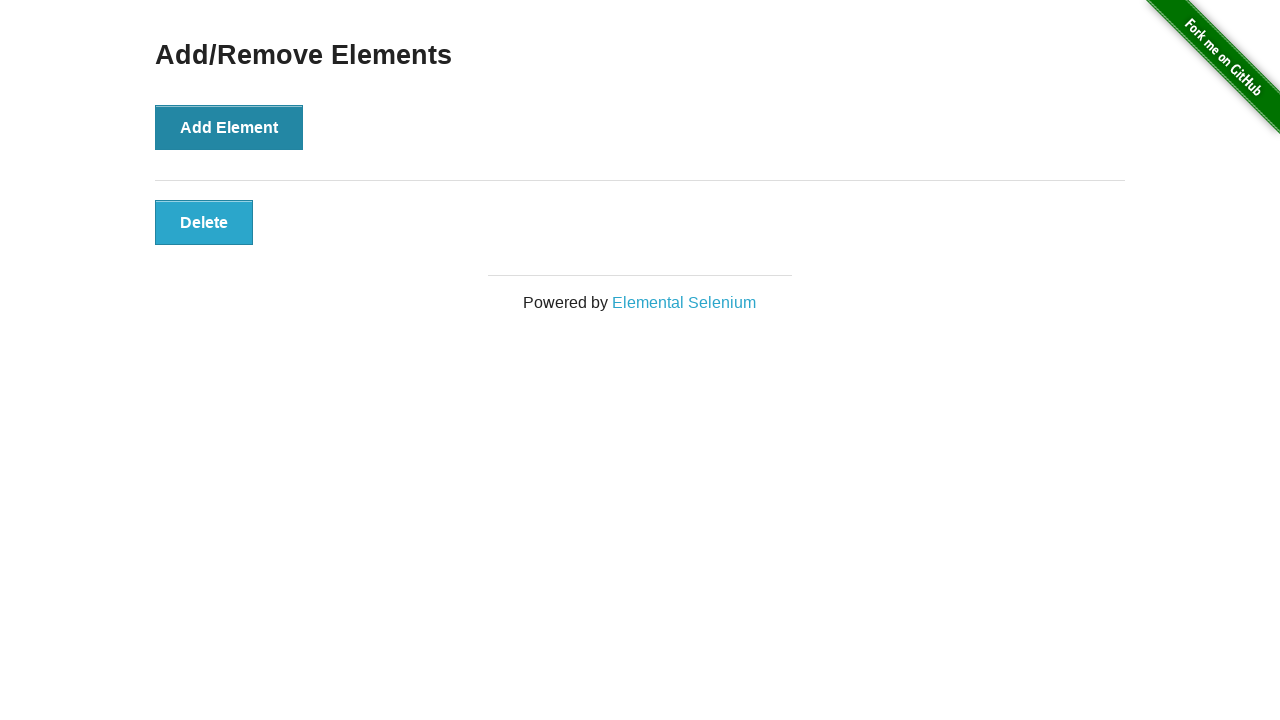

Located the Delete button element
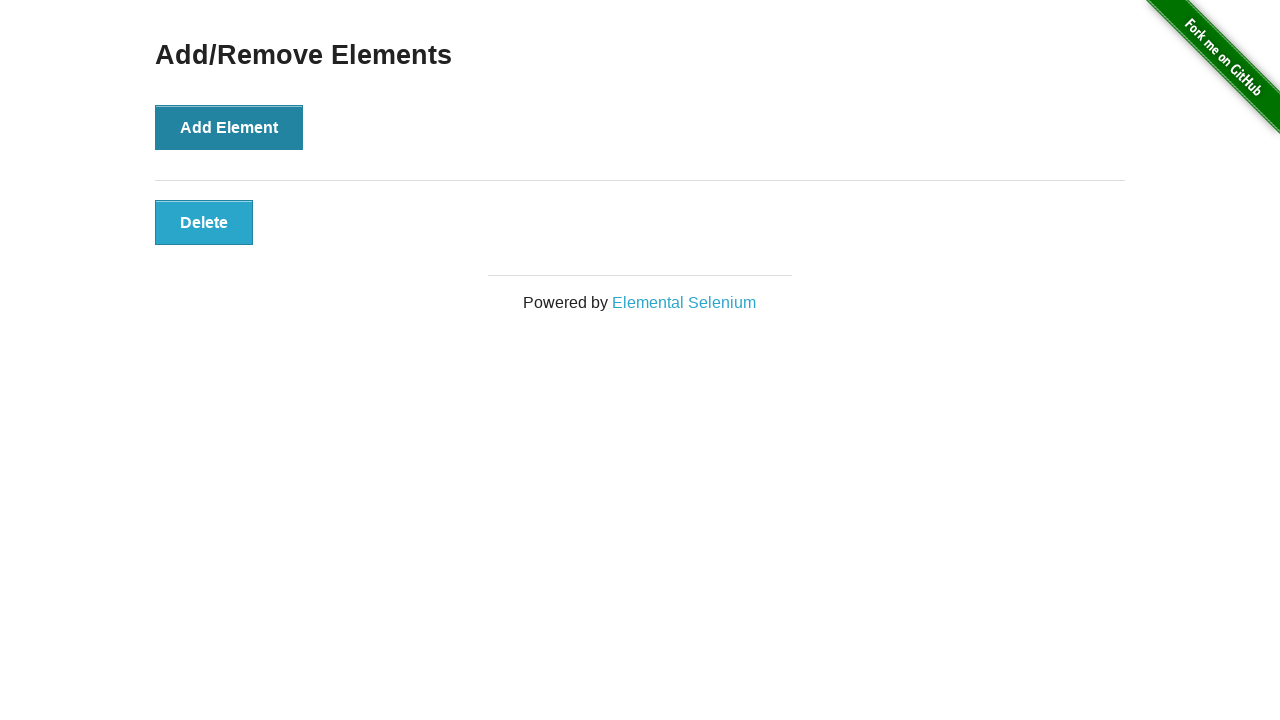

Verified Delete button is visible
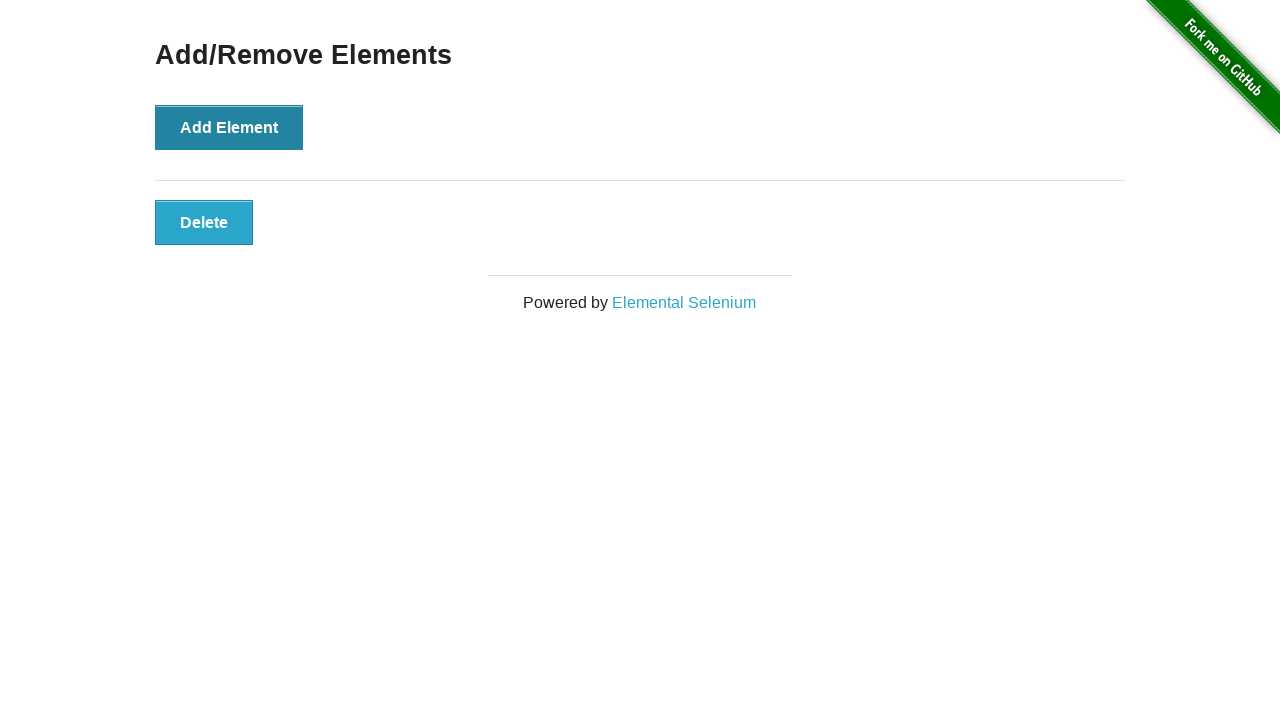

Clicked Delete button to remove the element at (204, 222) on #elements button
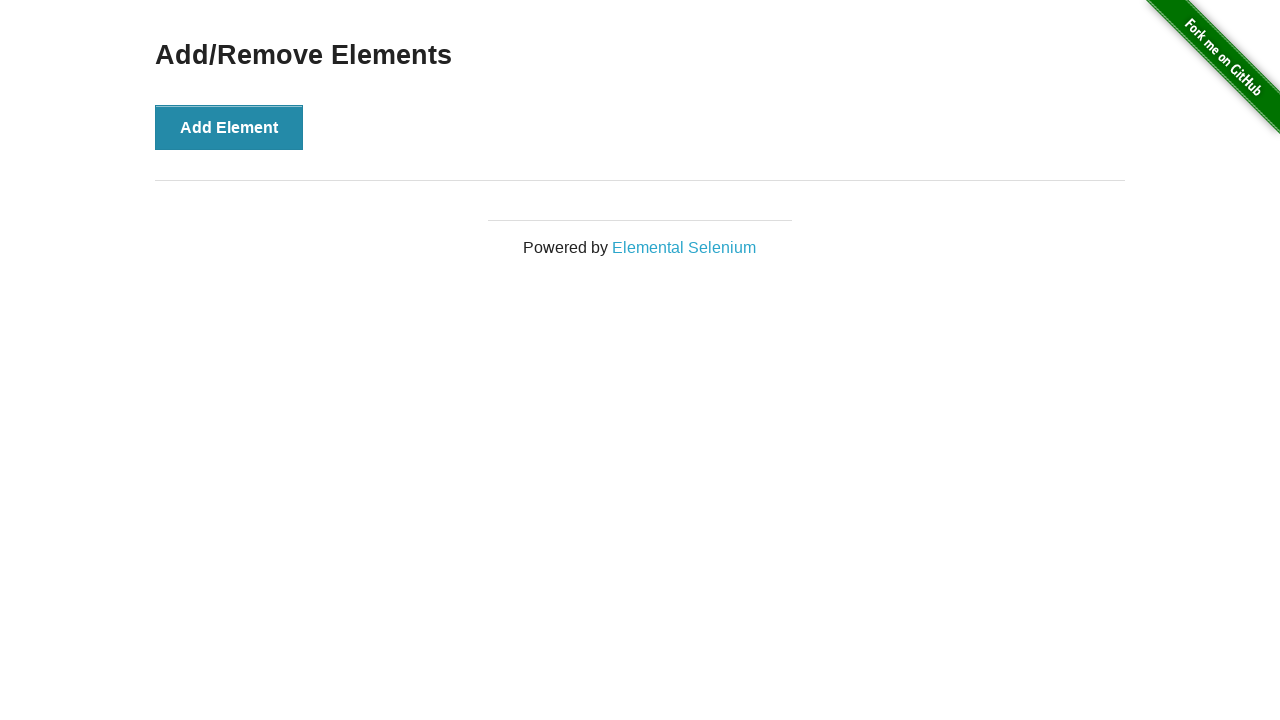

Verified Delete button is no longer present on the page
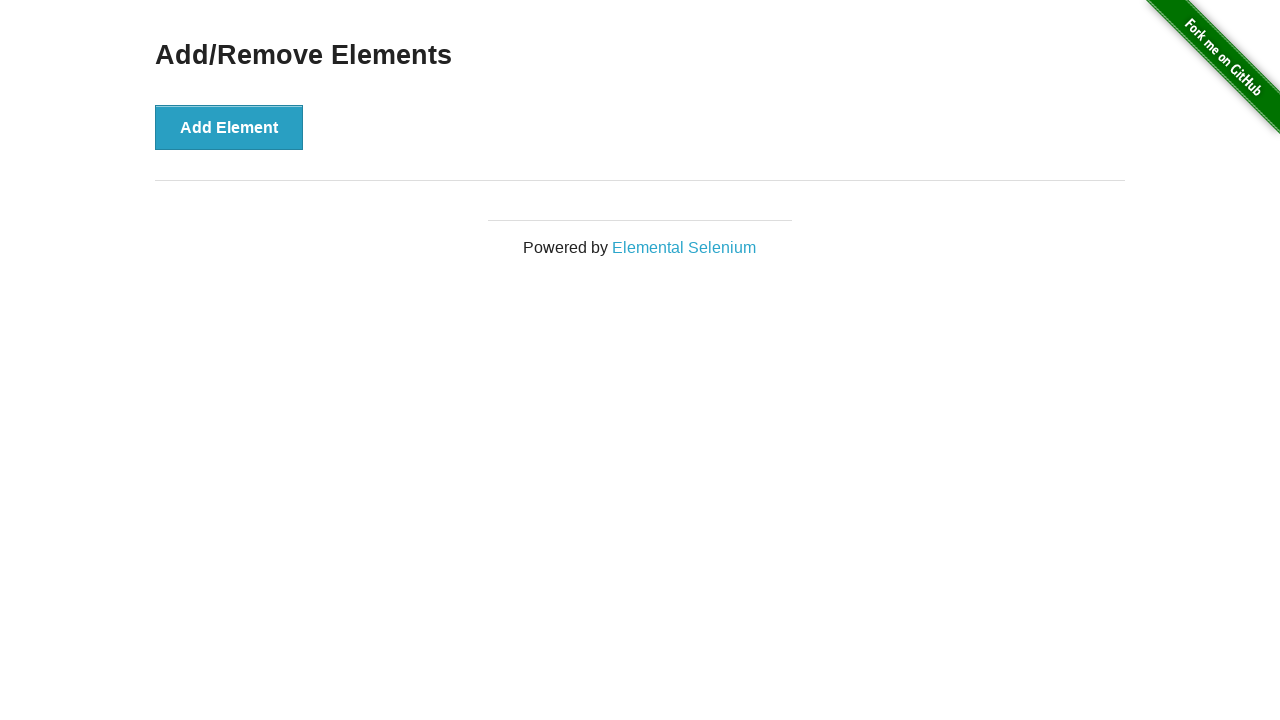

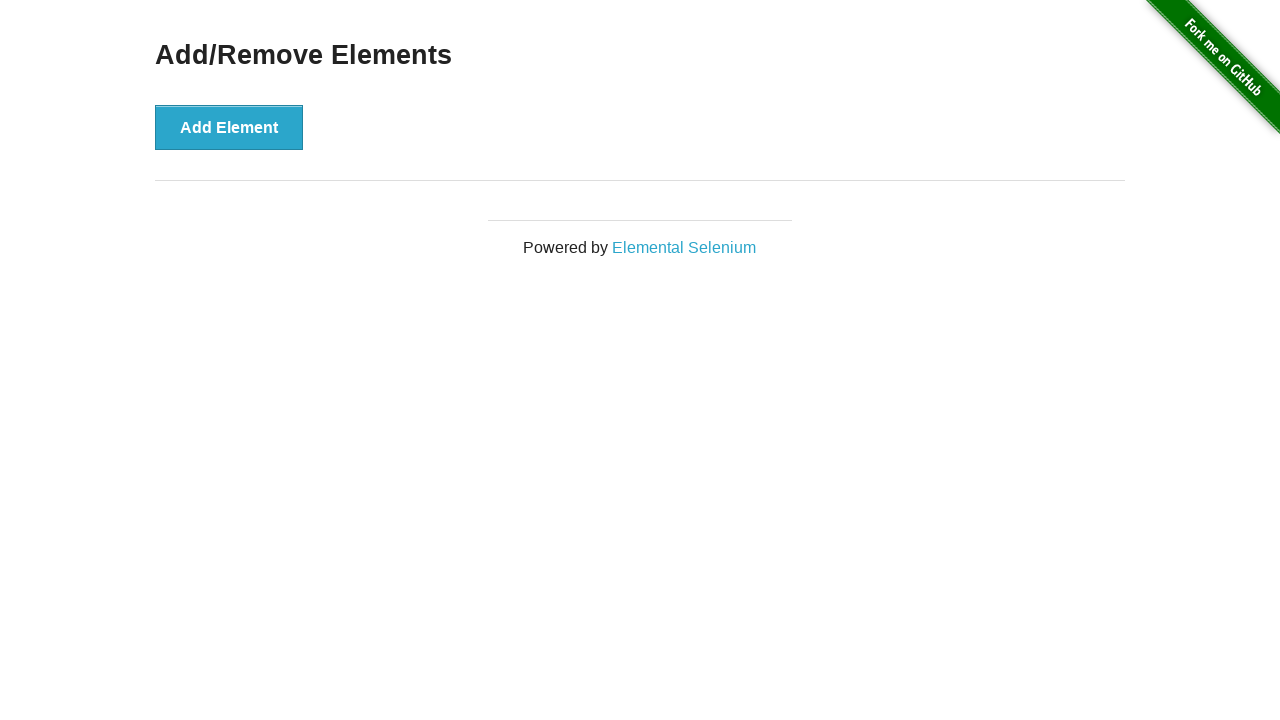